Tests multiple select dropdowns by selecting options from three different dropdowns and submitting

Starting URL: https://www.qa-practice.com/elements/input/simple

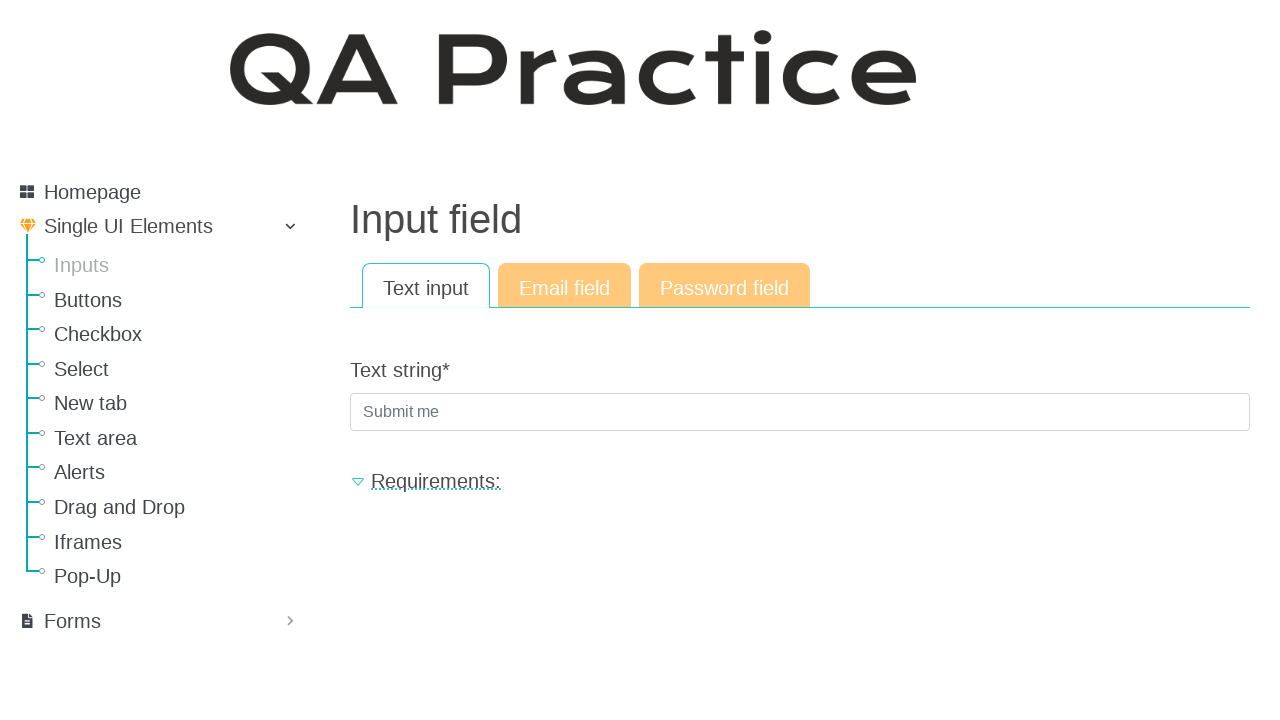

Clicked on select section link at (180, 369) on xpath=//*[@href="/elements/select"]
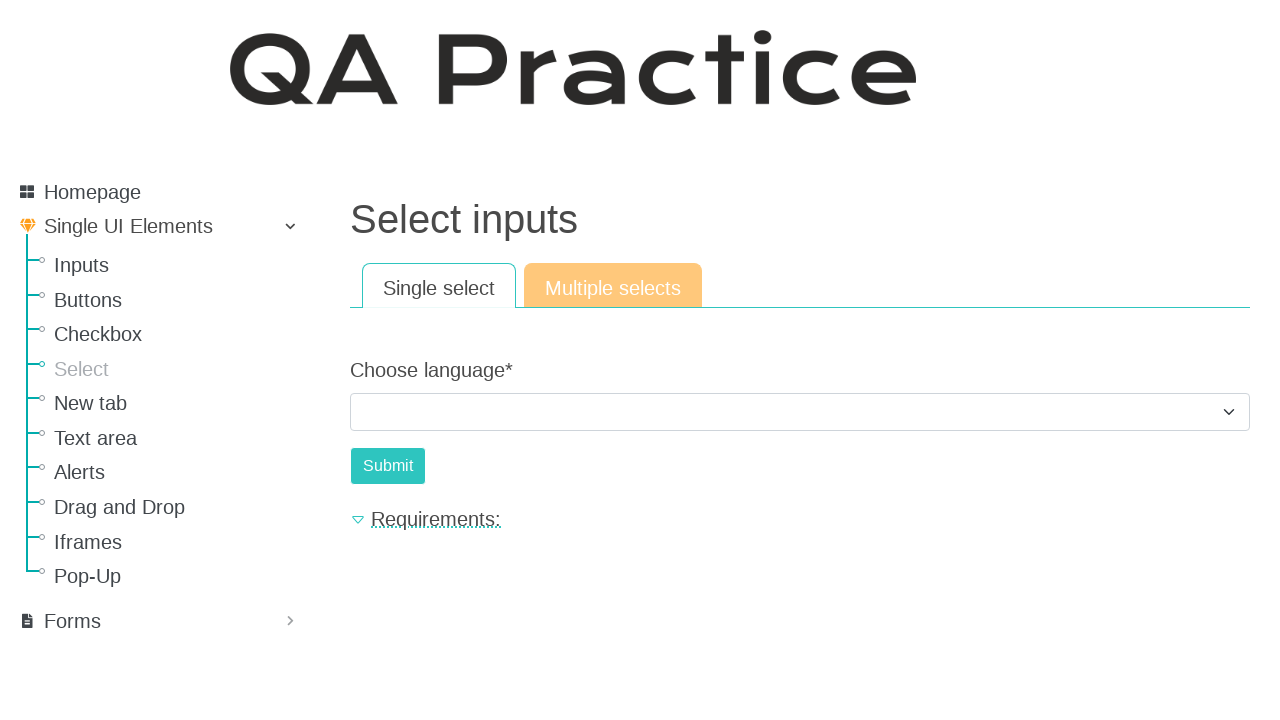

Clicked on multiple select page link at (613, 286) on xpath=//*[@href="/elements/select/mult_select"]
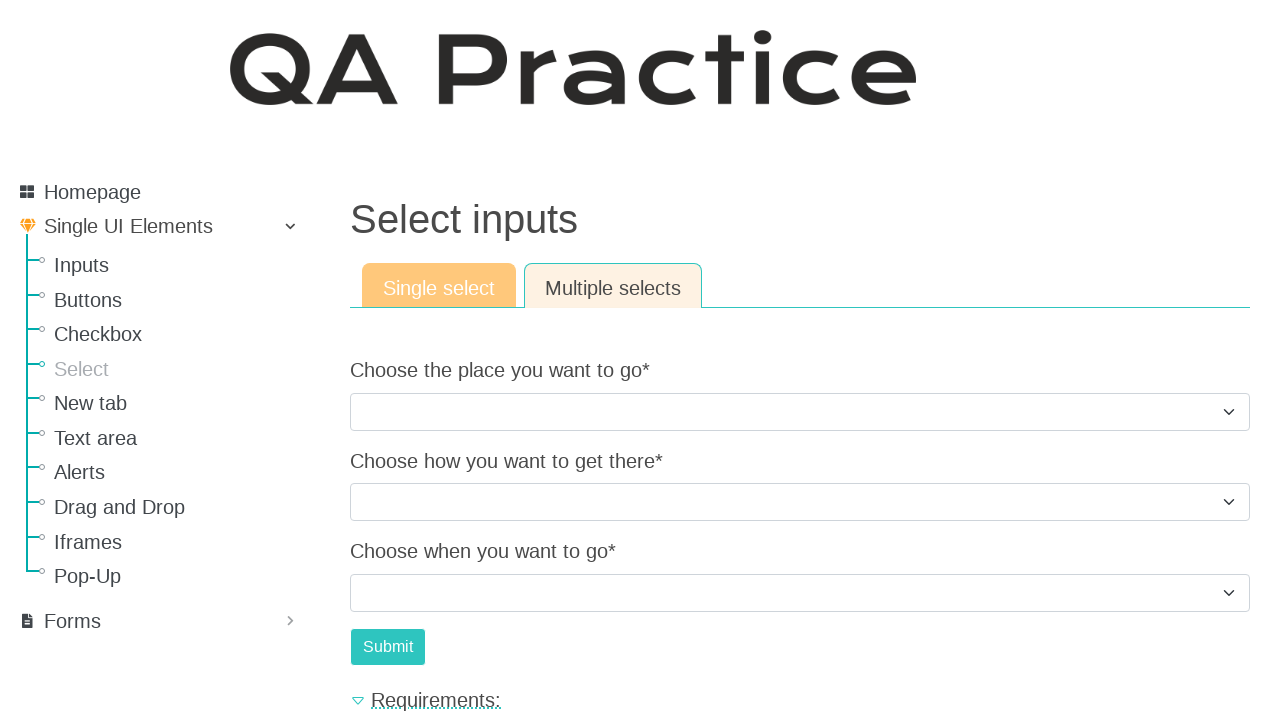

Selected place dropdown option by index 1 on //*[@name="choose_the_place_you_want_to_go"]
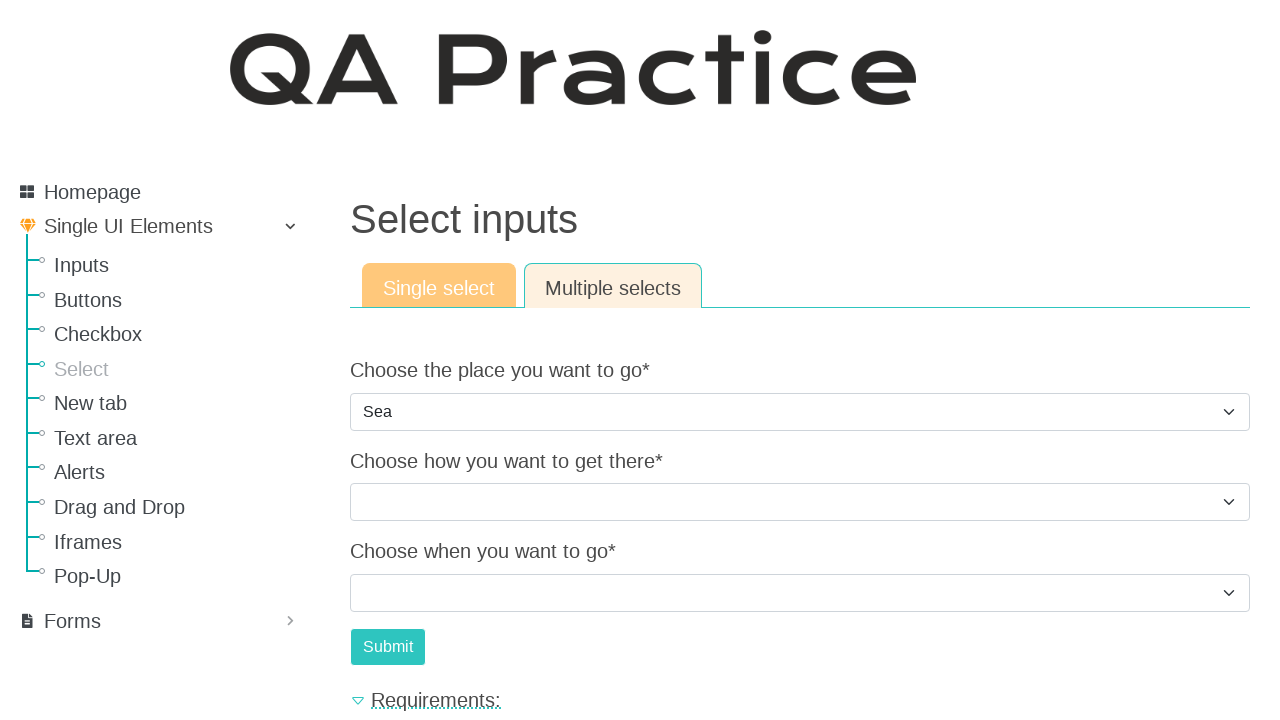

Selected transport dropdown option 'Train' on //*[@name="choose_how_you_want_to_get_there"]
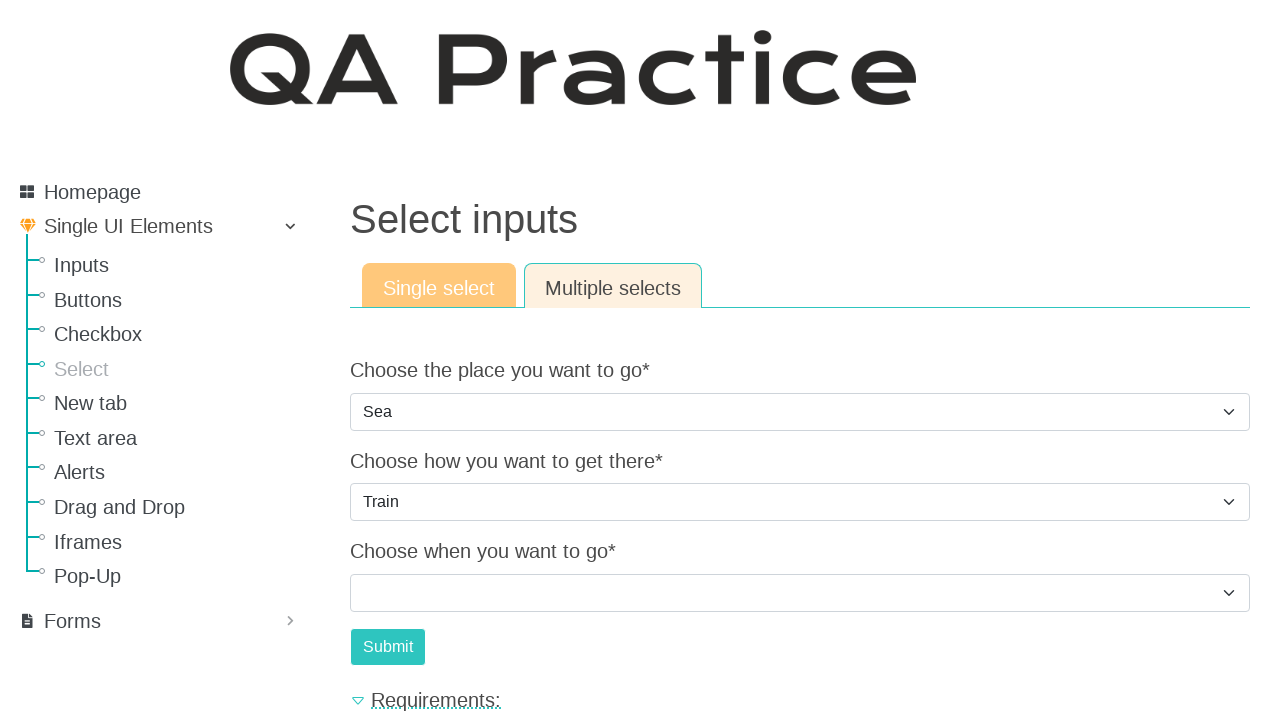

Selected time dropdown option with value '3' on //*[@name="choose_when_you_want_to_go"]
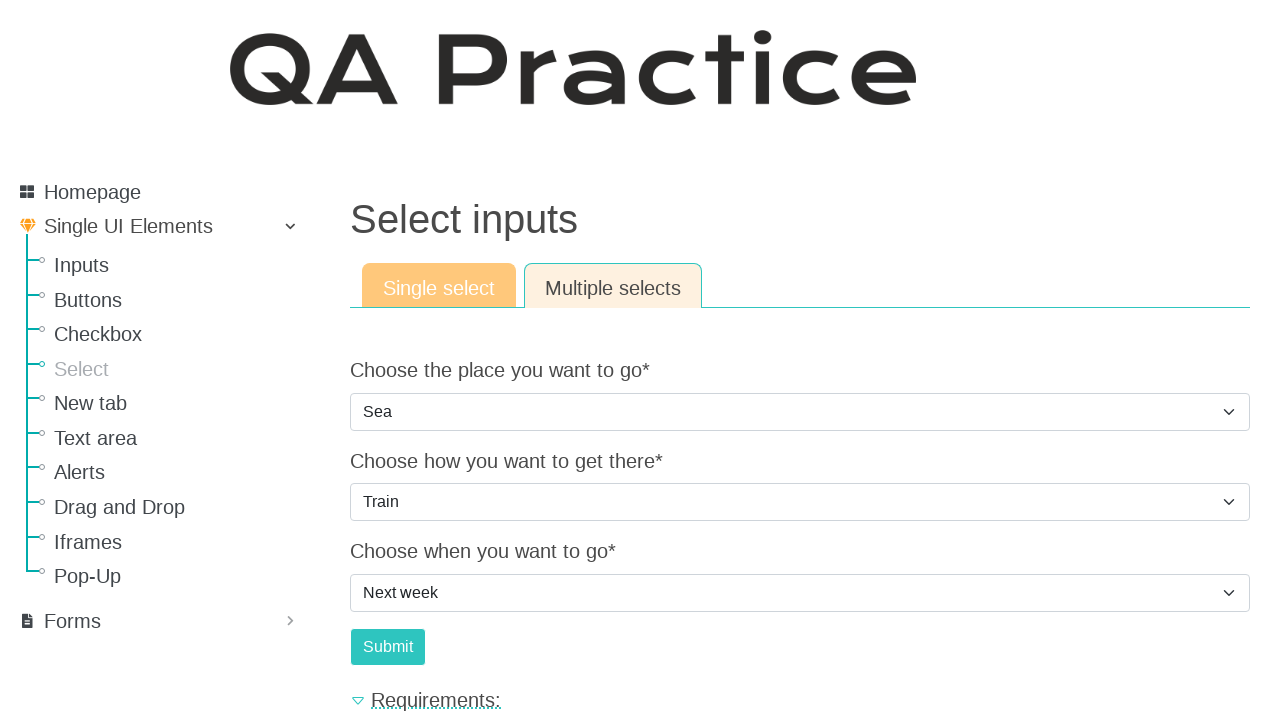

Clicked submit button to complete multiple select form at (388, 647) on xpath=//*[@id="submit-id-submit"]
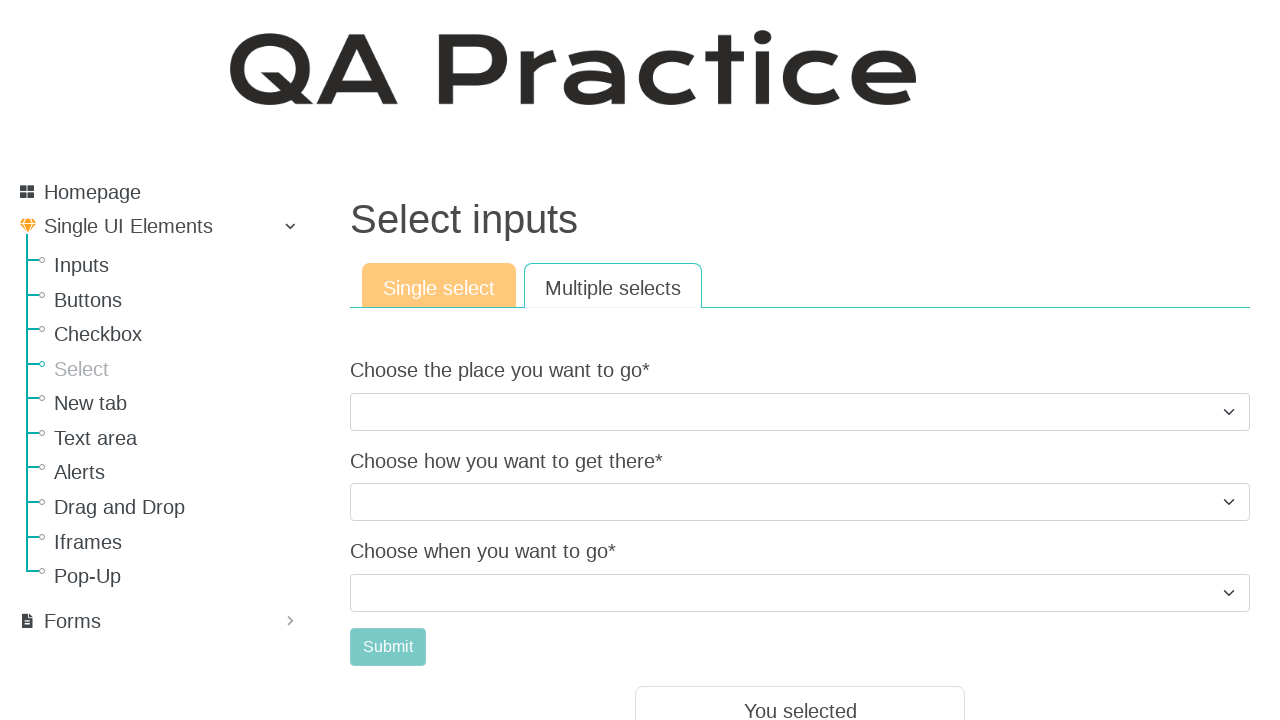

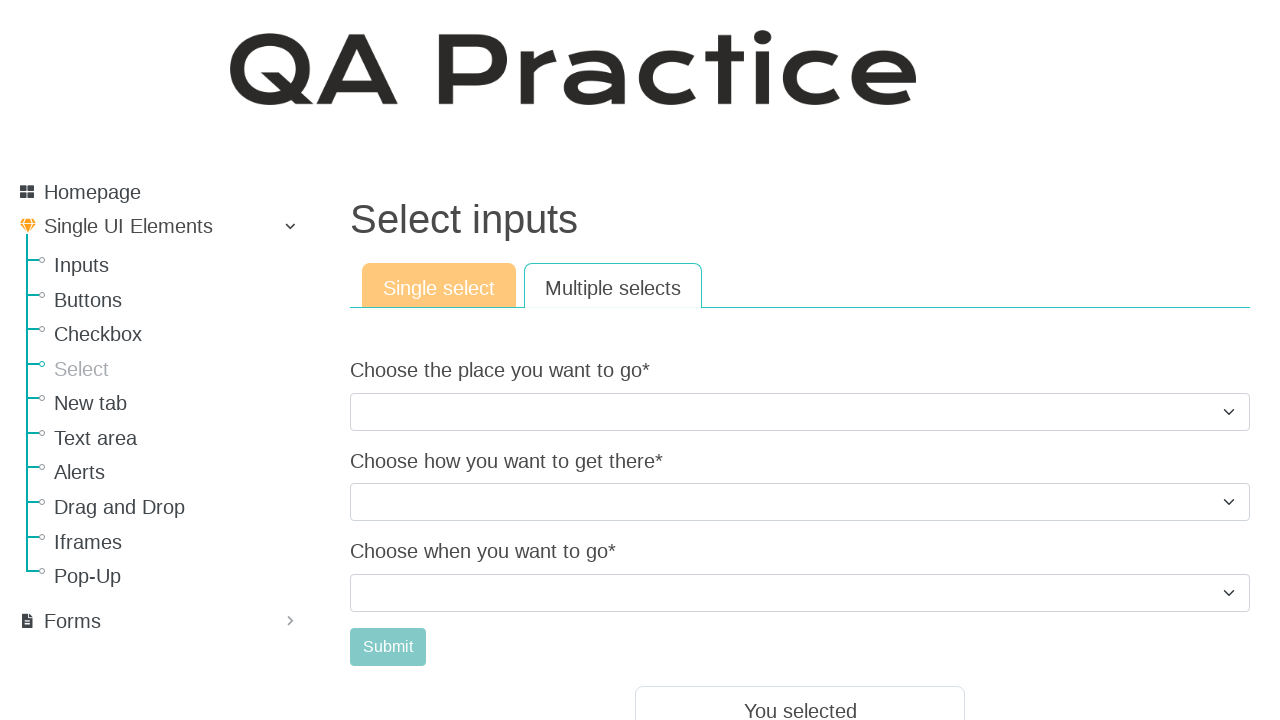